Navigates to jQuery UI droppable page, counts links in different sections of the page, opens footer links in new tabs using keyboard shortcuts, and iterates through all opened windows to get their titles

Starting URL: https://jqueryui.com/droppable/

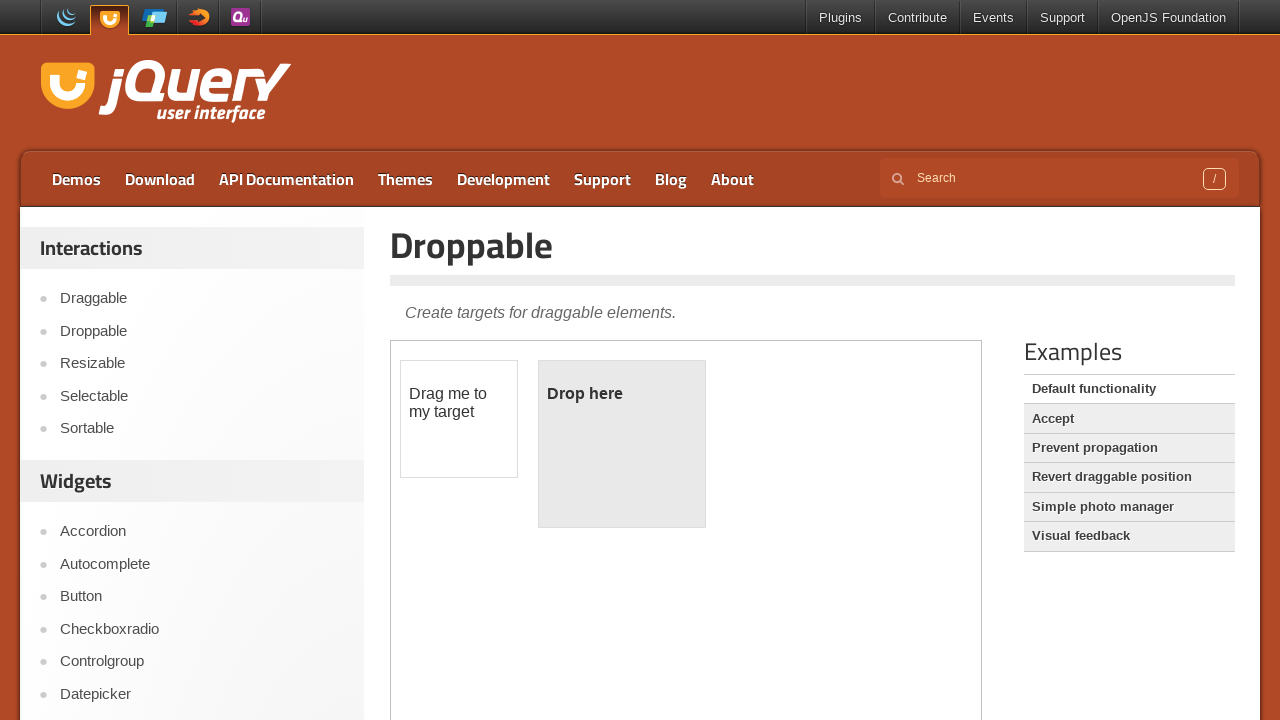

Counted total links on the page
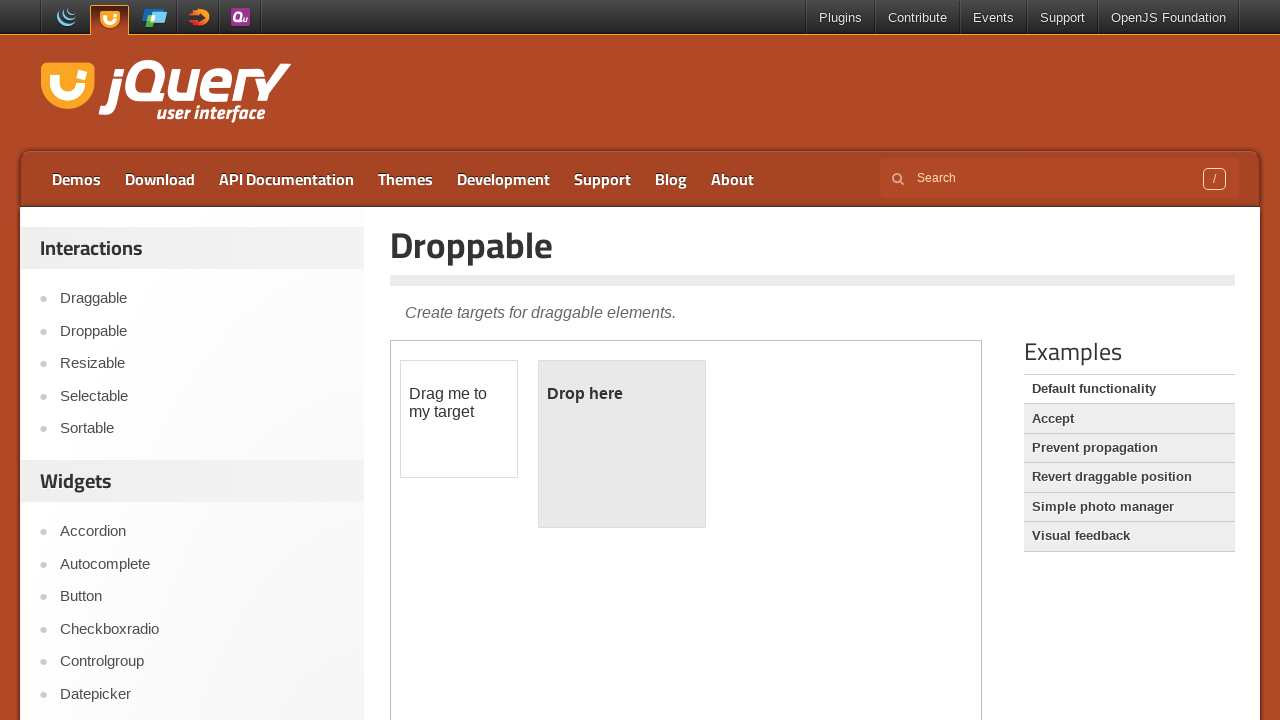

Located footer section
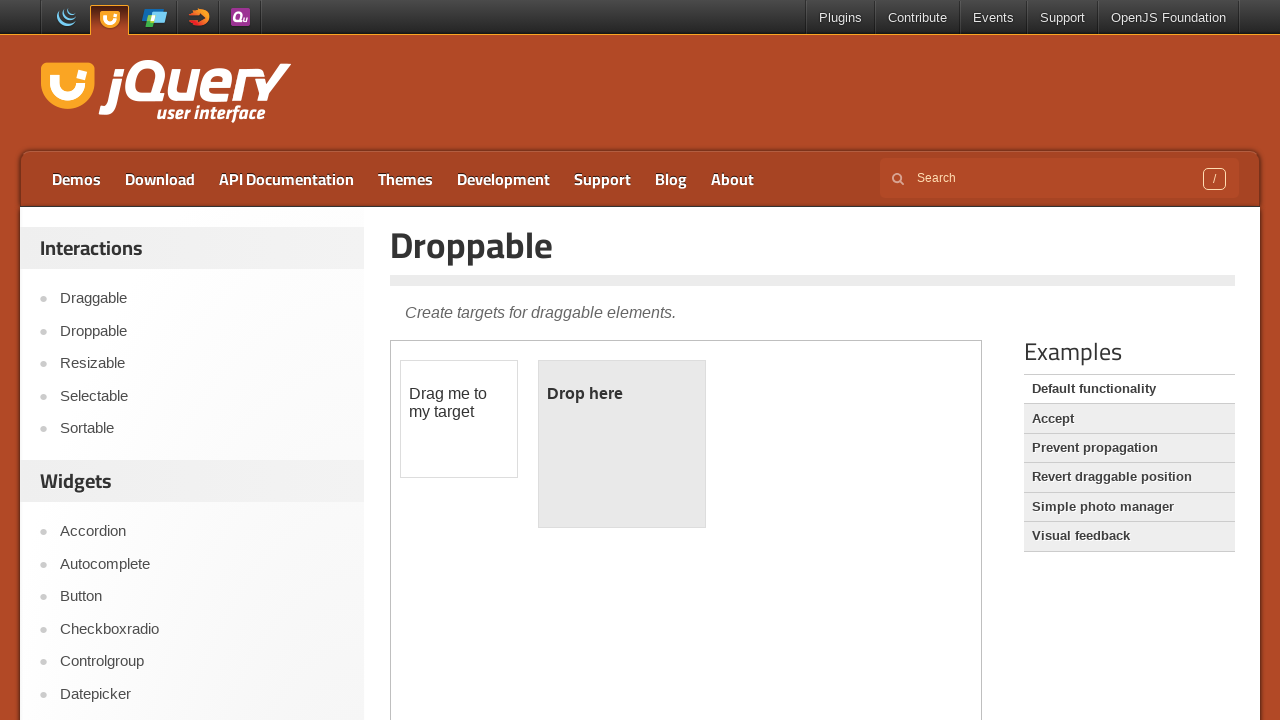

Counted links in footer section
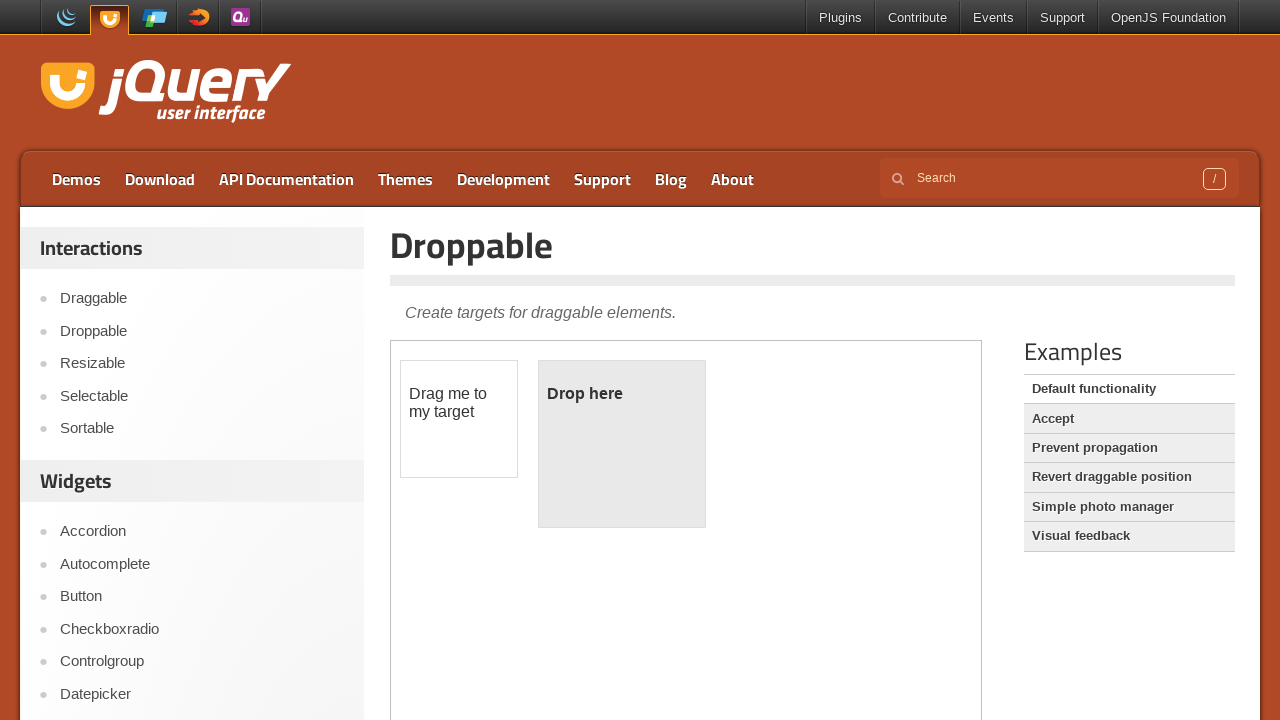

Located footer-site-links section
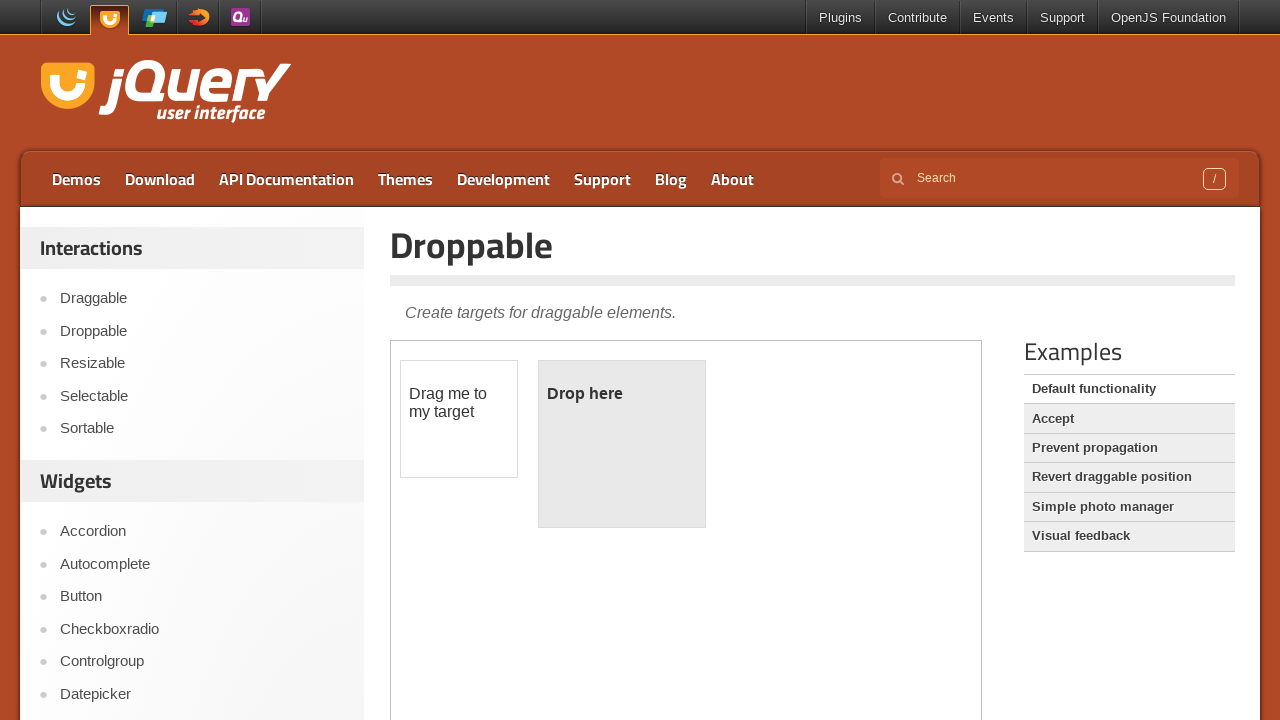

Counted links in footer-site-links section
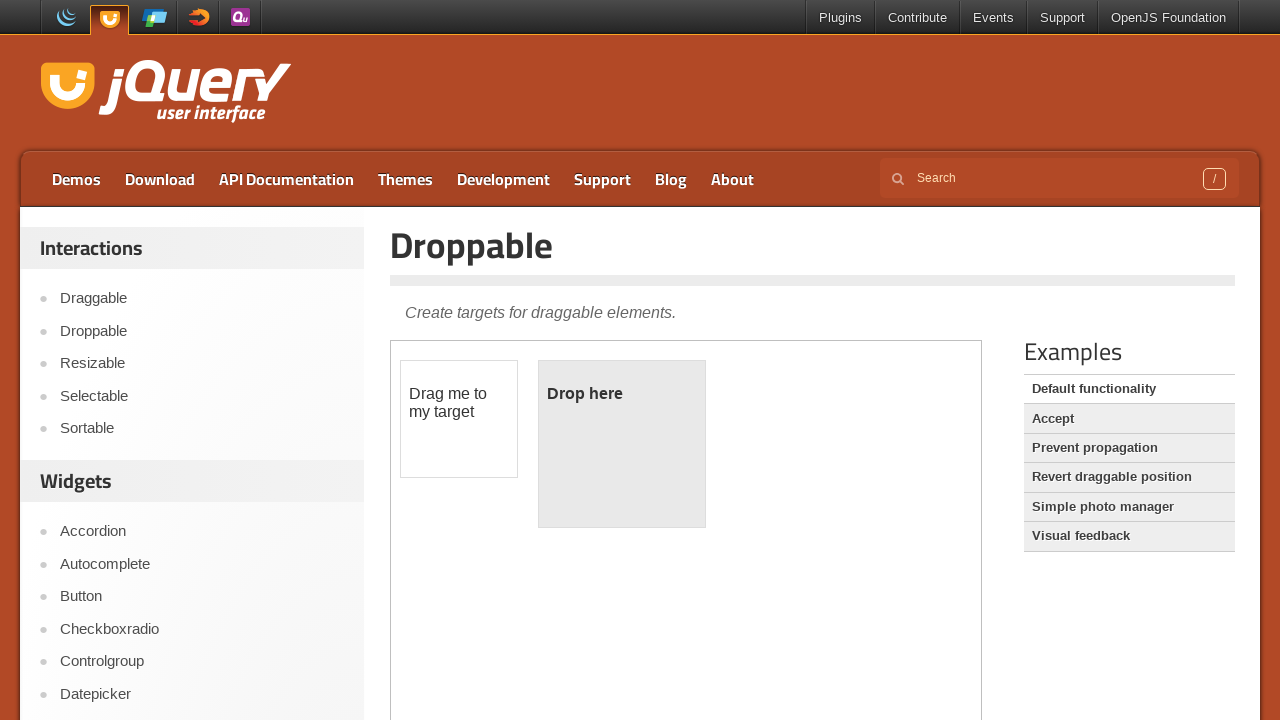

Located all links in footer-site-links
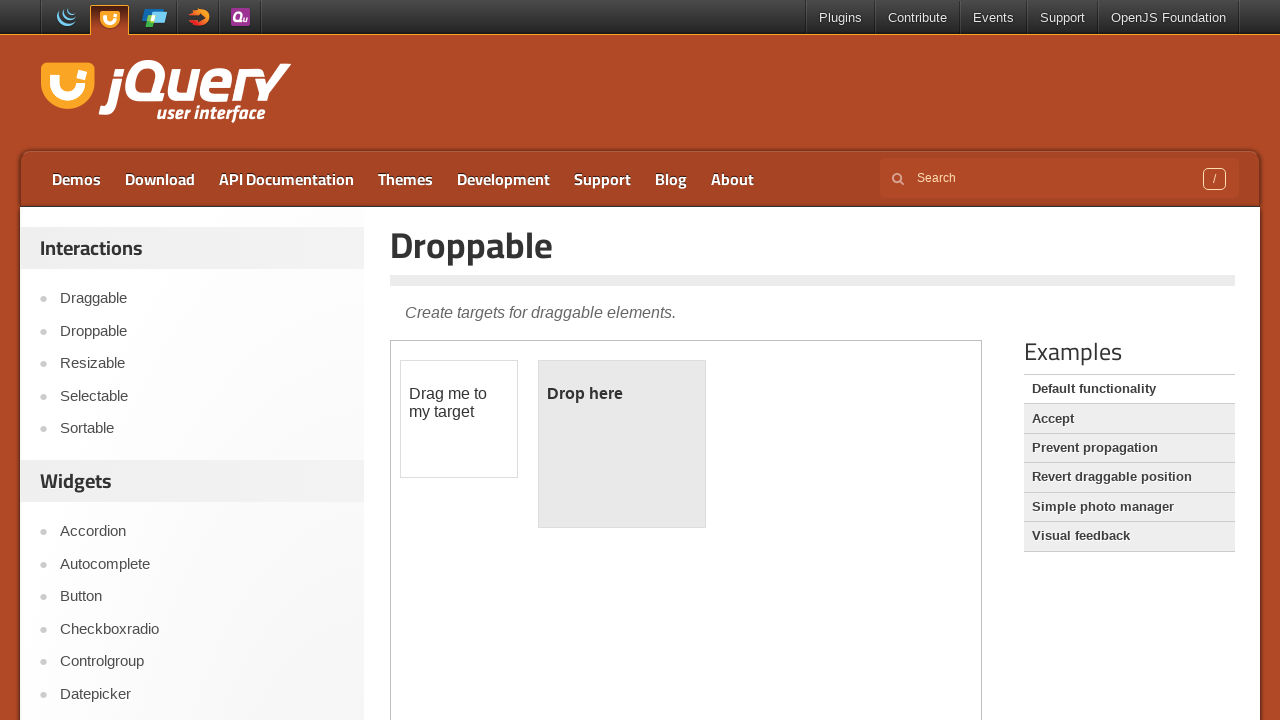

Opened footer link 1 in new tab using Ctrl+Click at (1026, 594) on .footer-site-links a >> nth=1
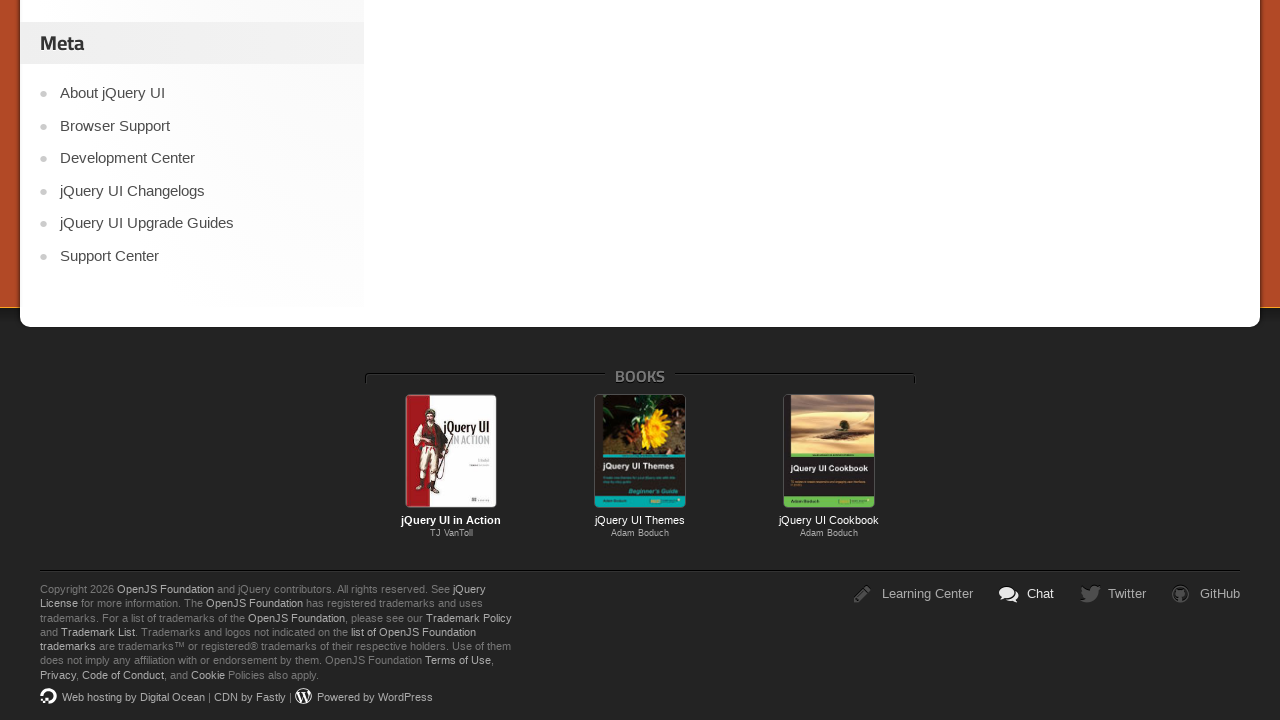

Opened footer link 2 in new tab using Ctrl+Click at (1112, 594) on .footer-site-links a >> nth=2
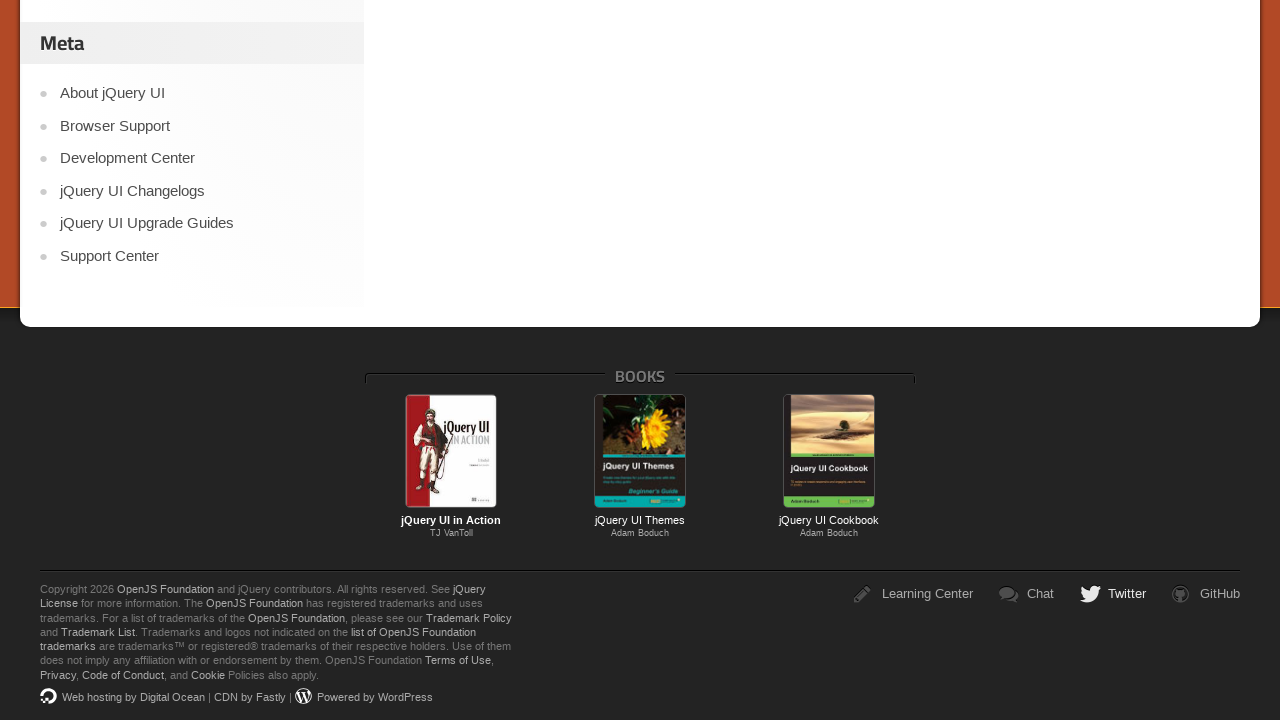

Opened footer link 3 in new tab using Ctrl+Click at (1205, 594) on .footer-site-links a >> nth=3
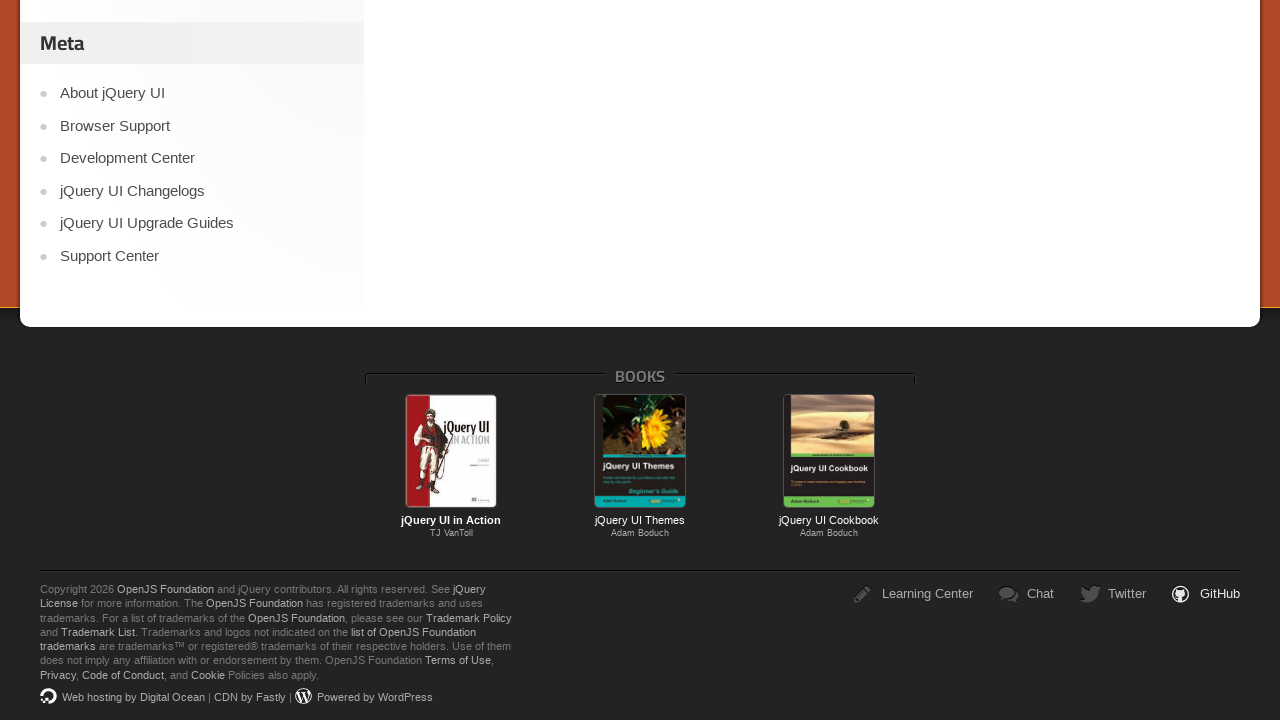

Retrieved title of main page
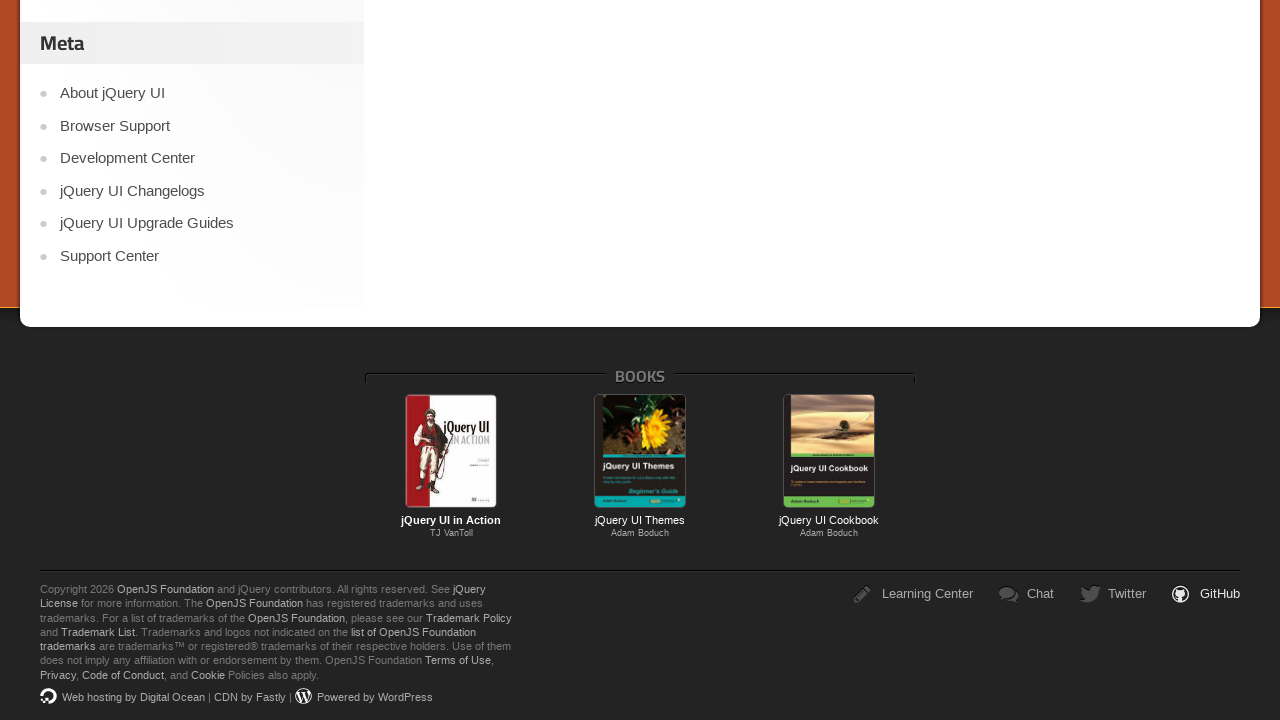

Waited for opened page to load
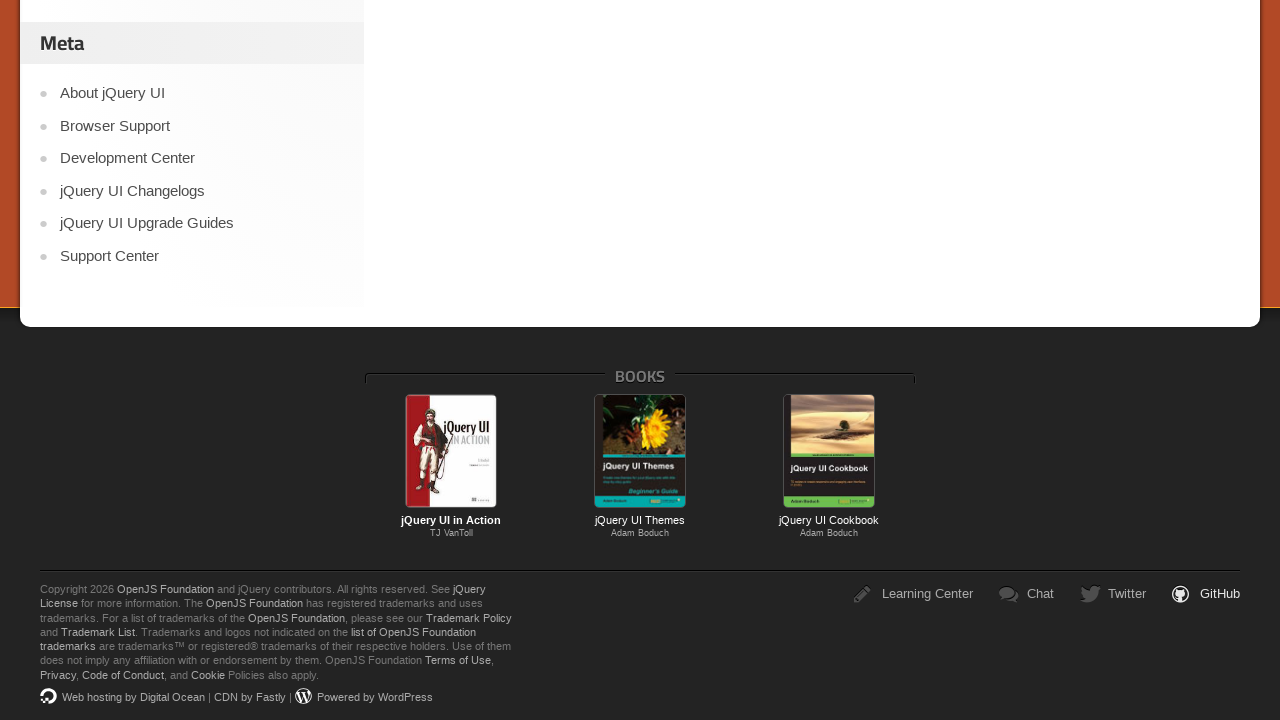

Retrieved title of opened page: jQuery Support | jQuery
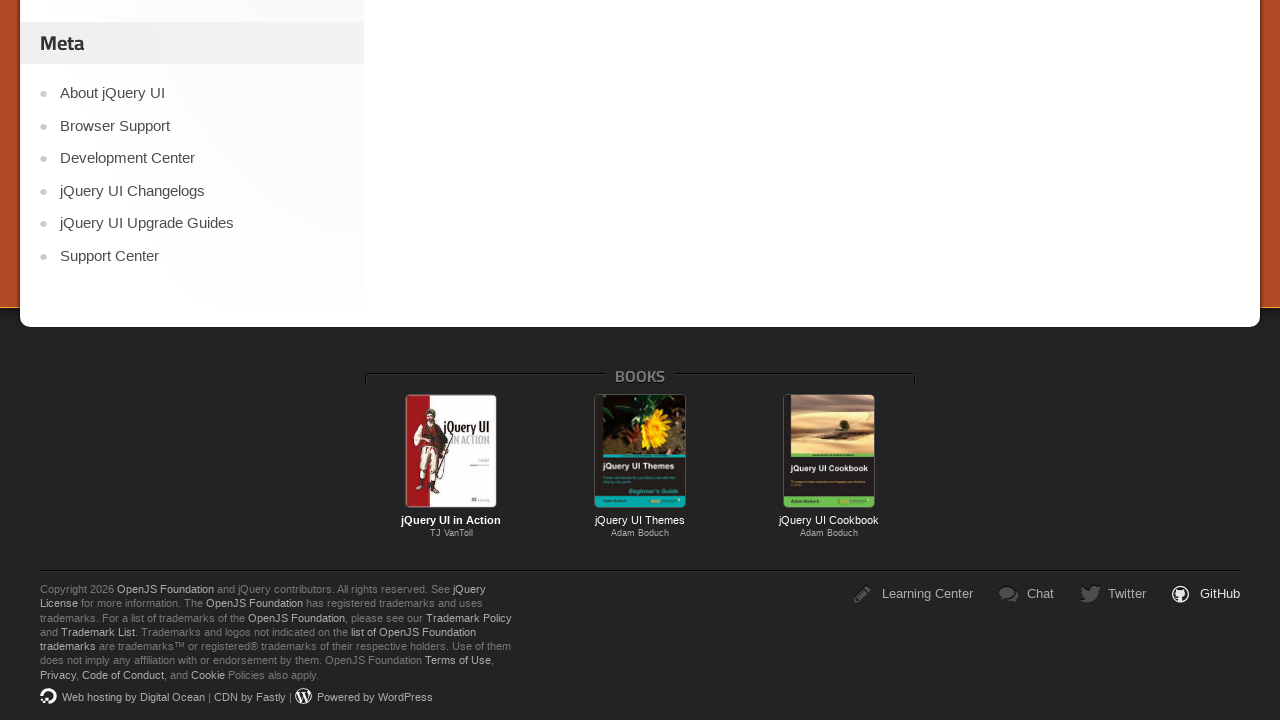

Closed opened page
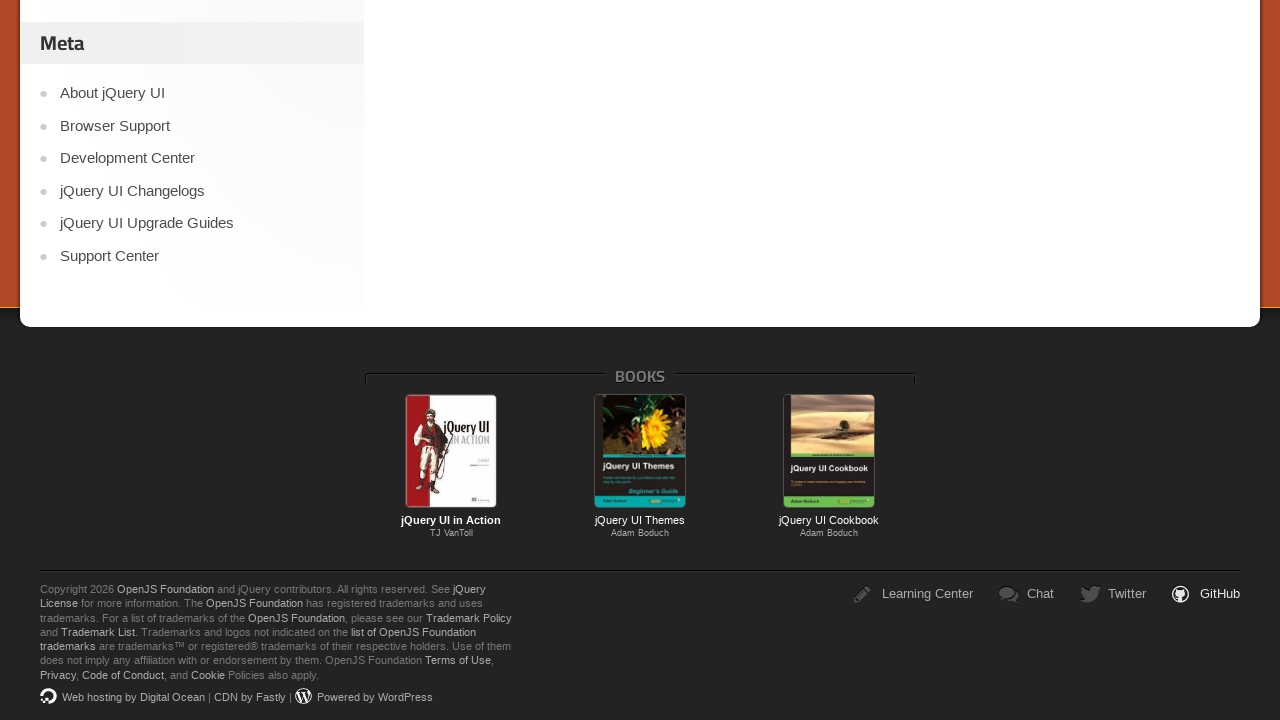

Waited for opened page to load
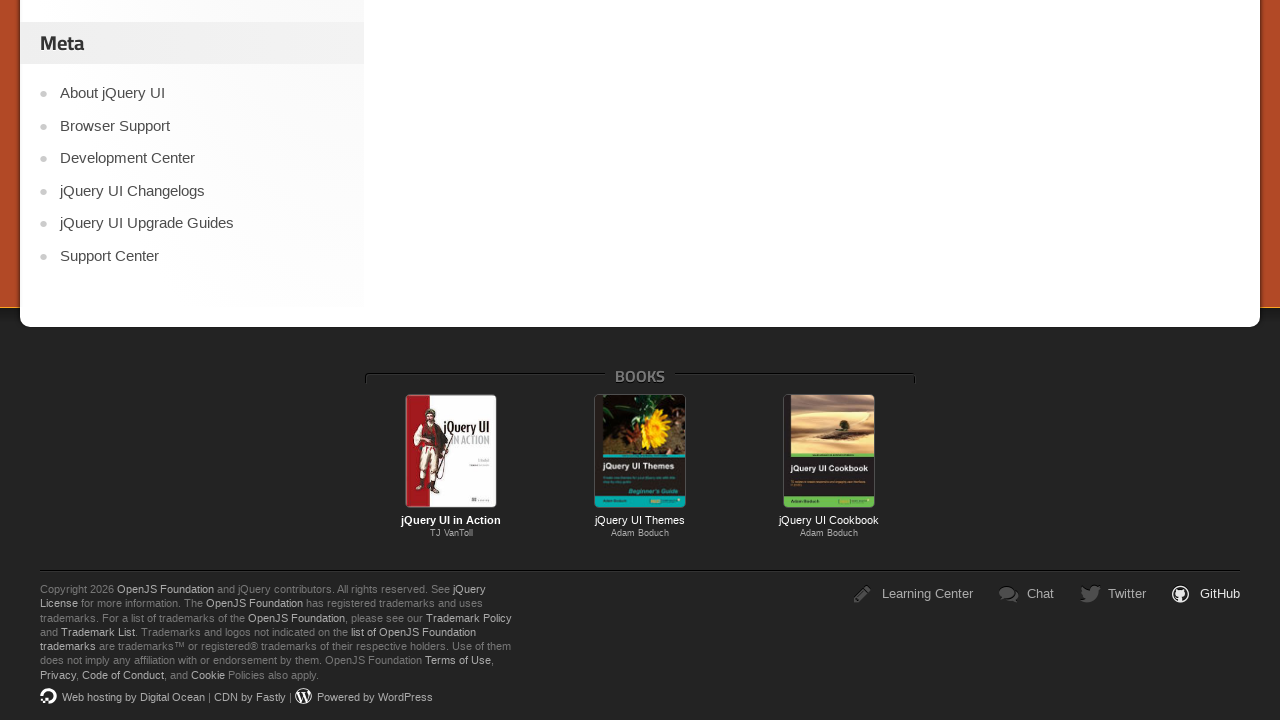

Retrieved title of opened page: 
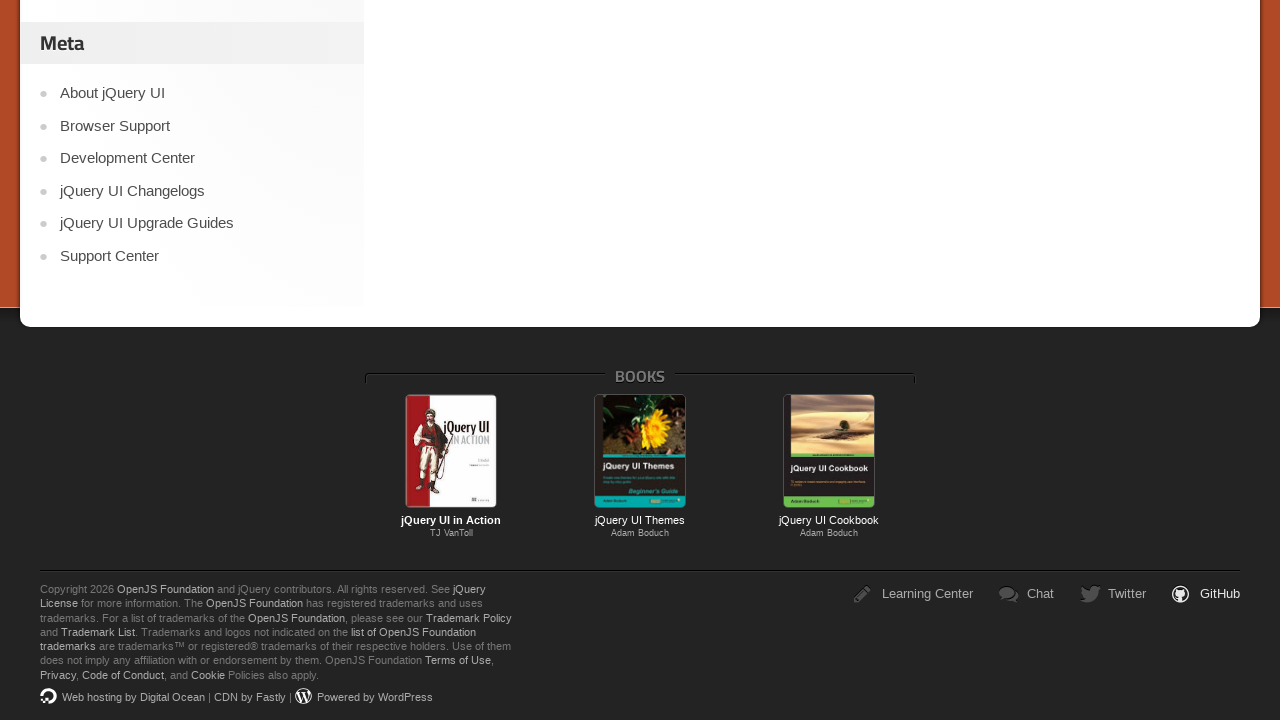

Closed opened page
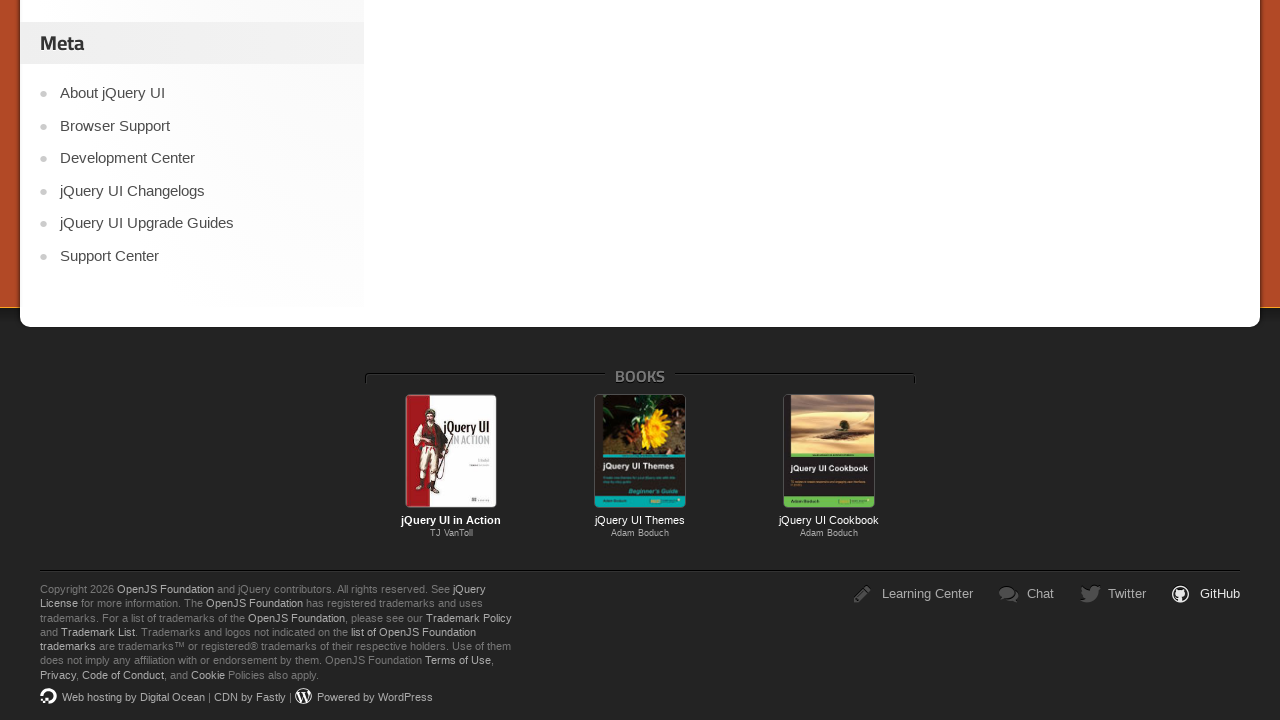

Waited for opened page to load
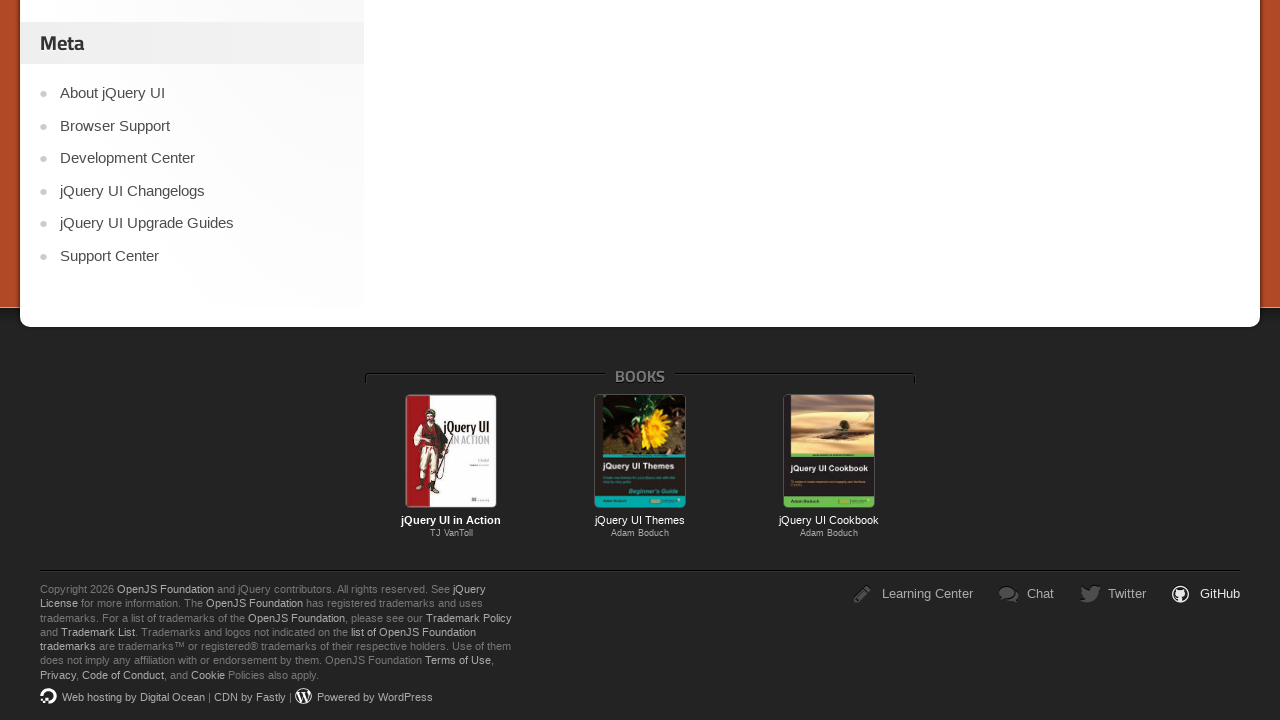

Retrieved title of opened page: jQuery · GitHub
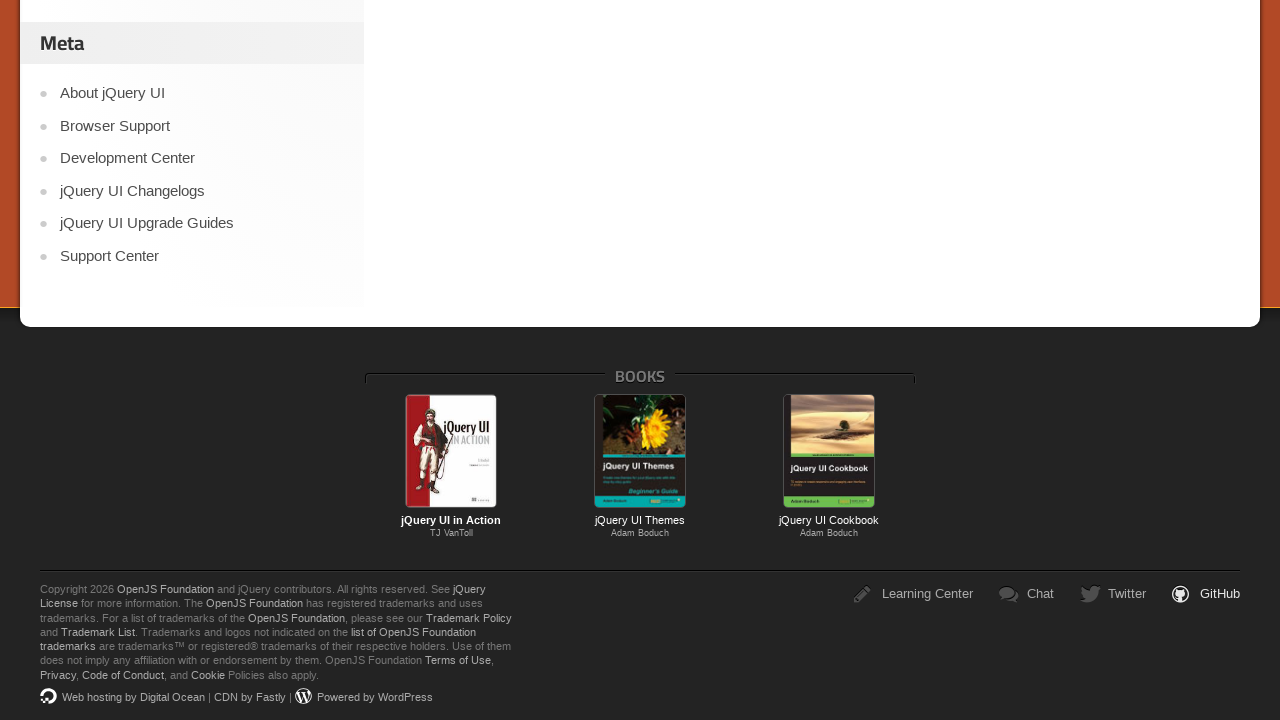

Closed opened page
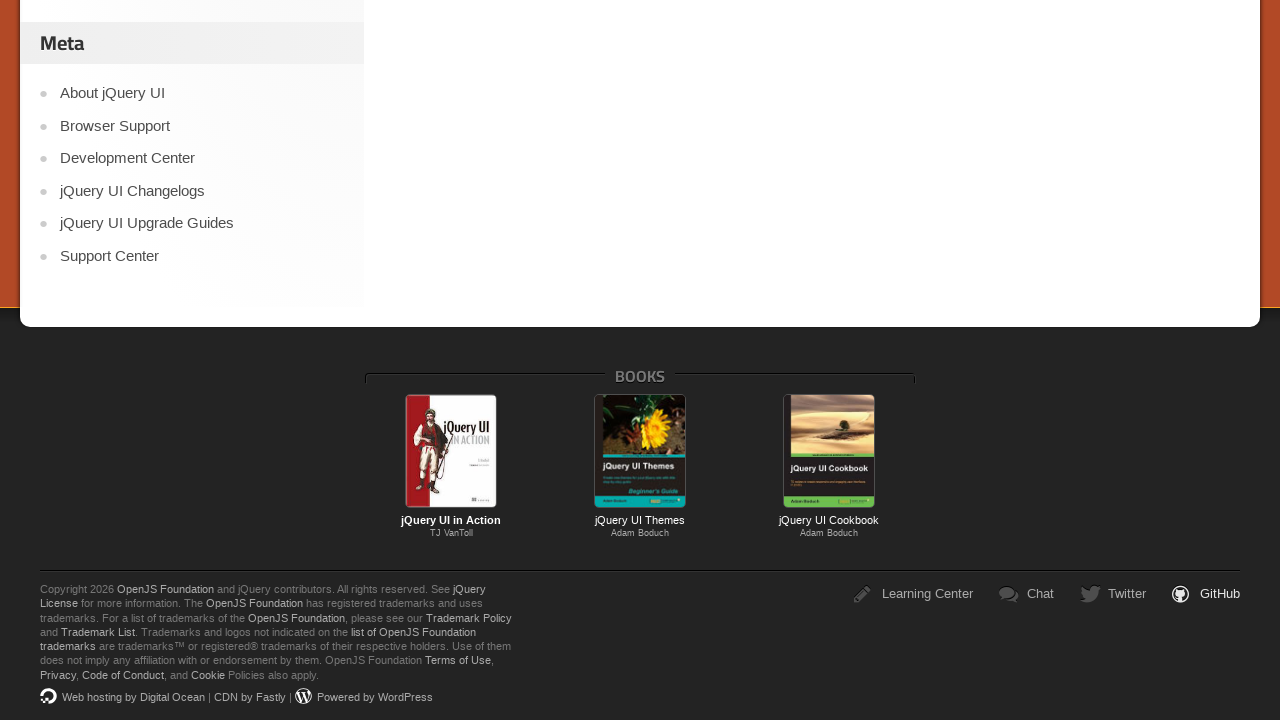

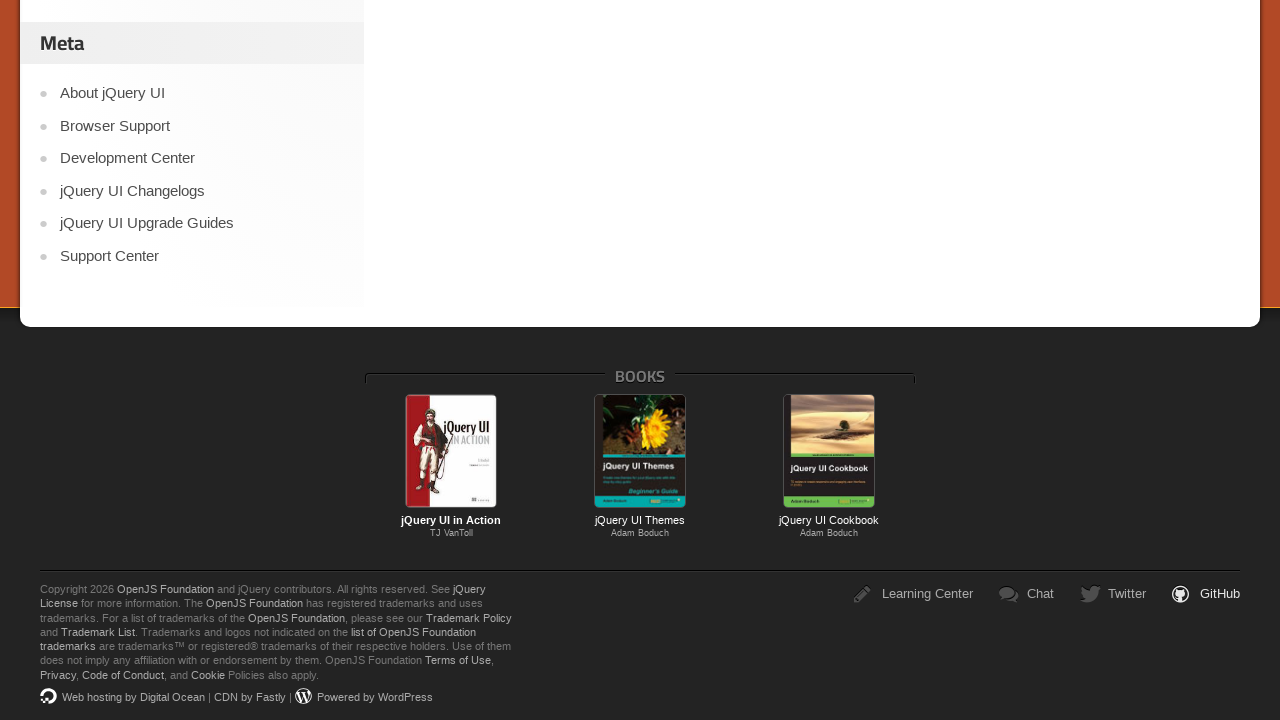